Tests dynamic dropdown selection on SpiceJet website by clicking the From dropdown and selecting Chennai (MAA) airport

Starting URL: https://spicejet.com

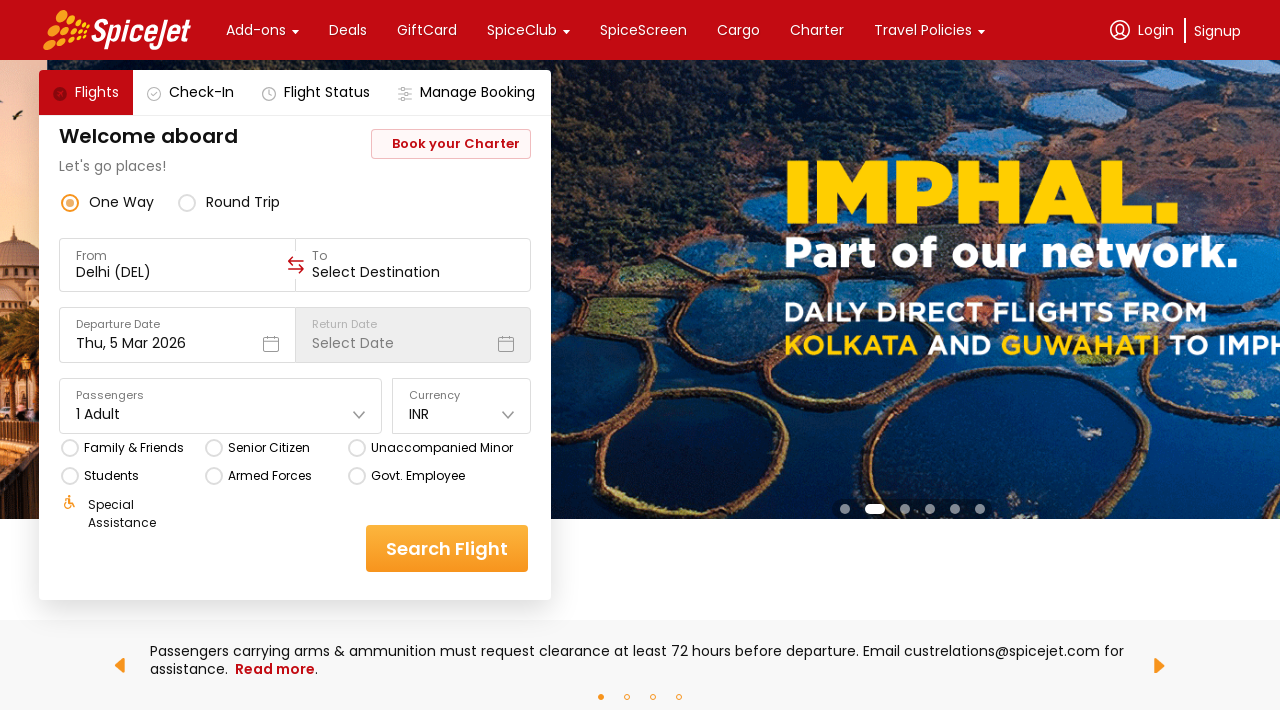

Clicked the From dropdown to open it at (178, 256) on xpath=//div[text()='From']
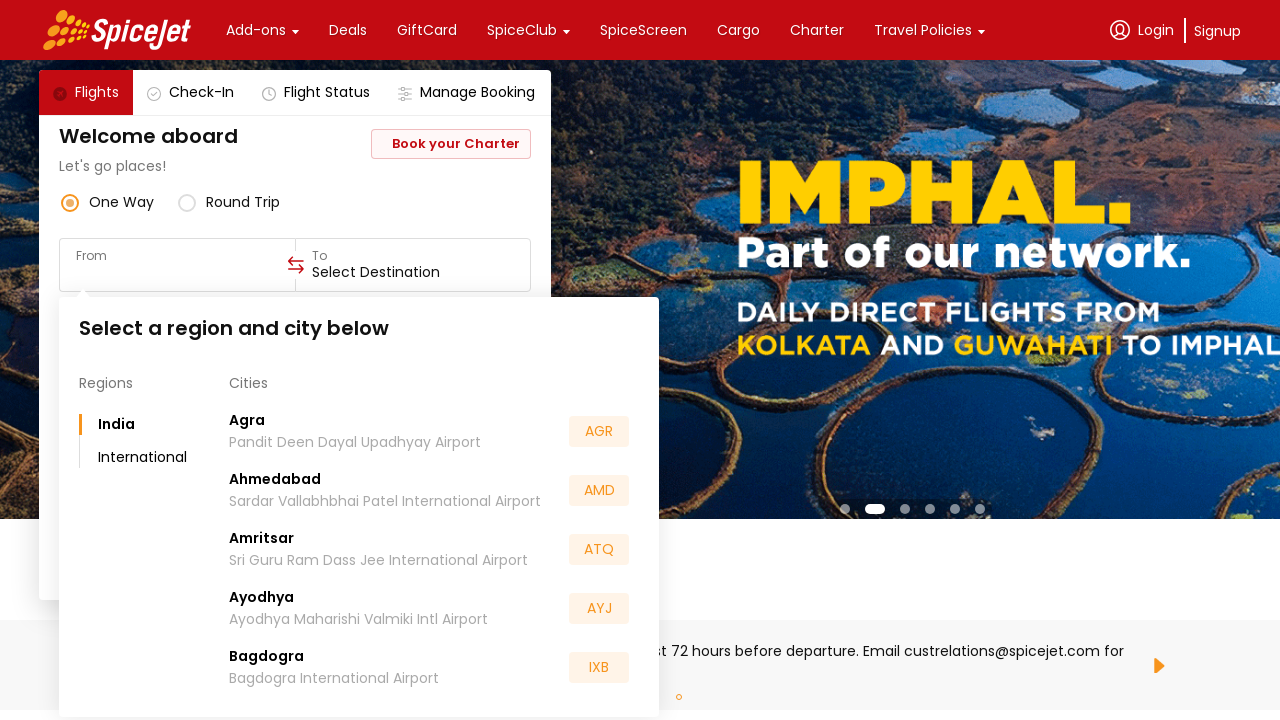

Selected Chennai (MAA) airport from the dropdown at (599, 552) on xpath=//div[text()='MAA']
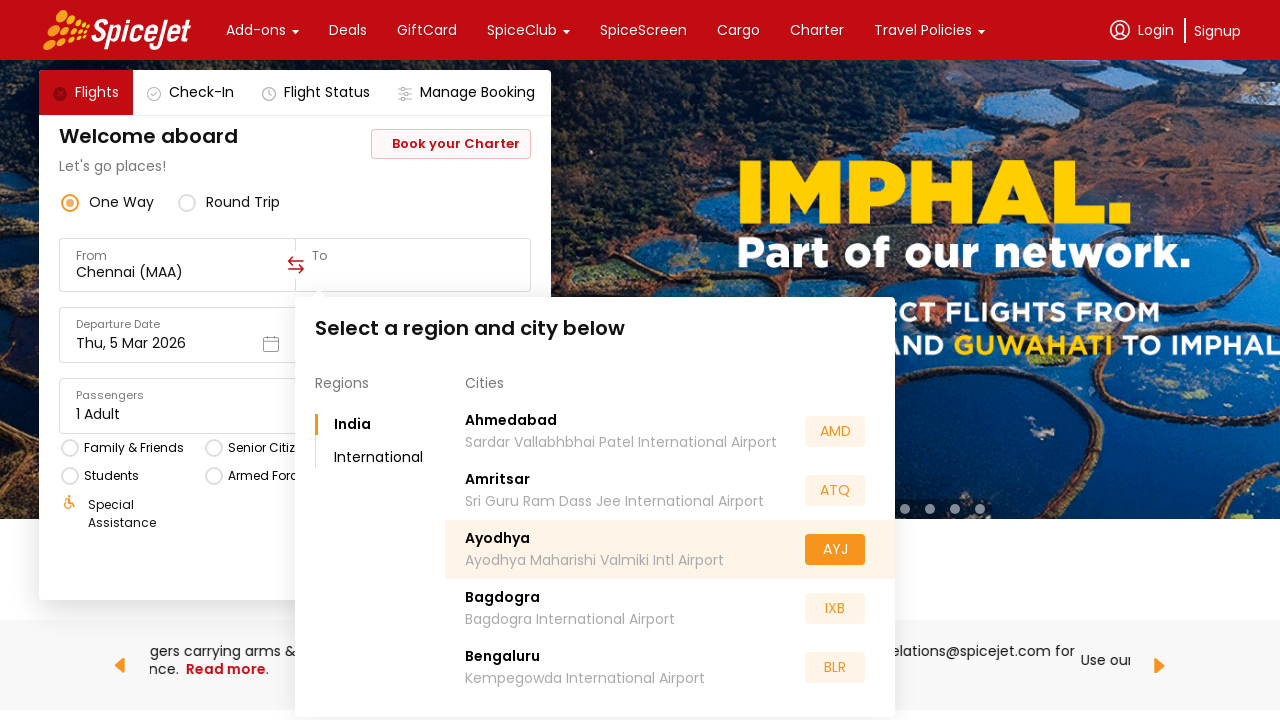

Waited for dropdown selection to complete
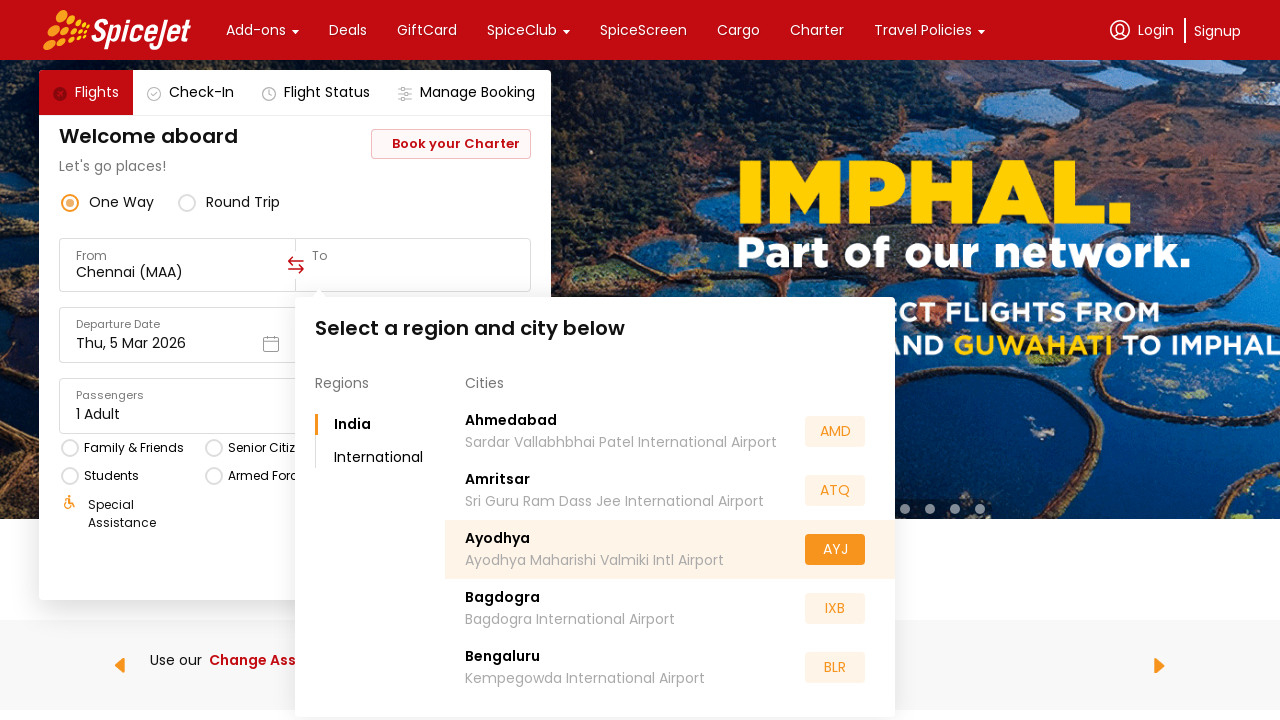

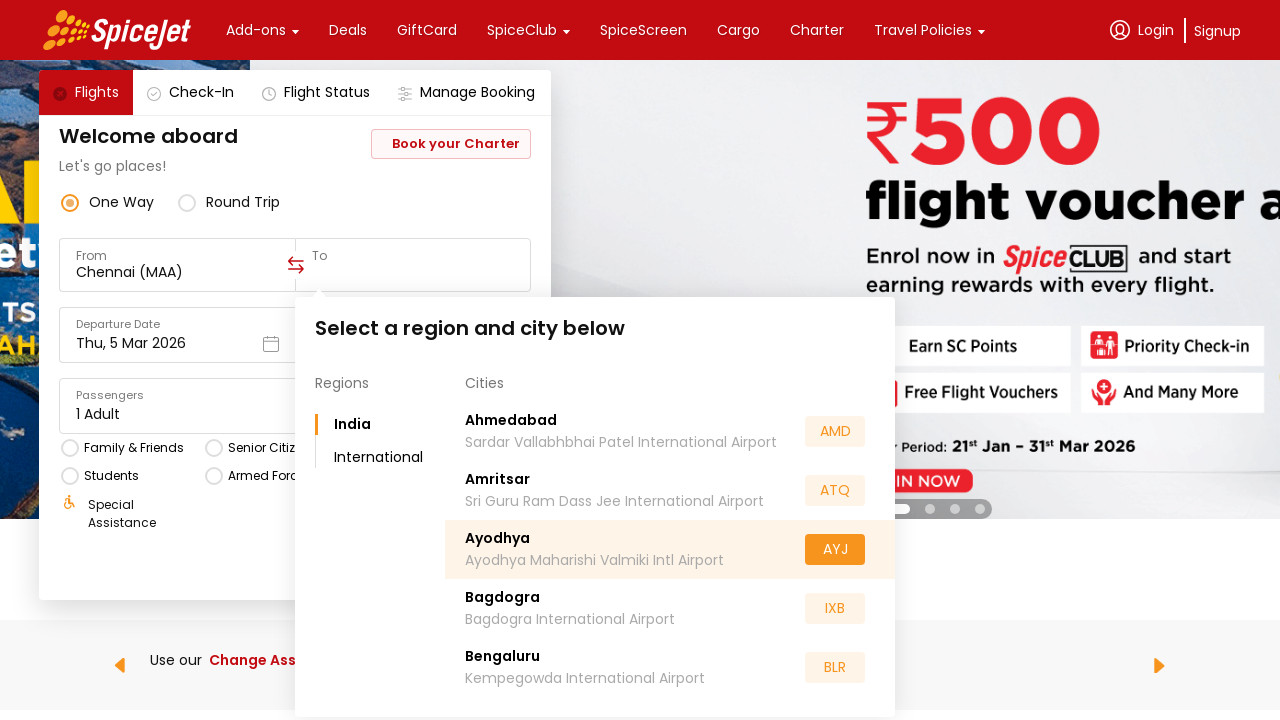